Tests user registration form by navigating to the registration page and filling out all required fields including name, address, and account details

Starting URL: https://parabank.parasoft.com/parabank/index.htm

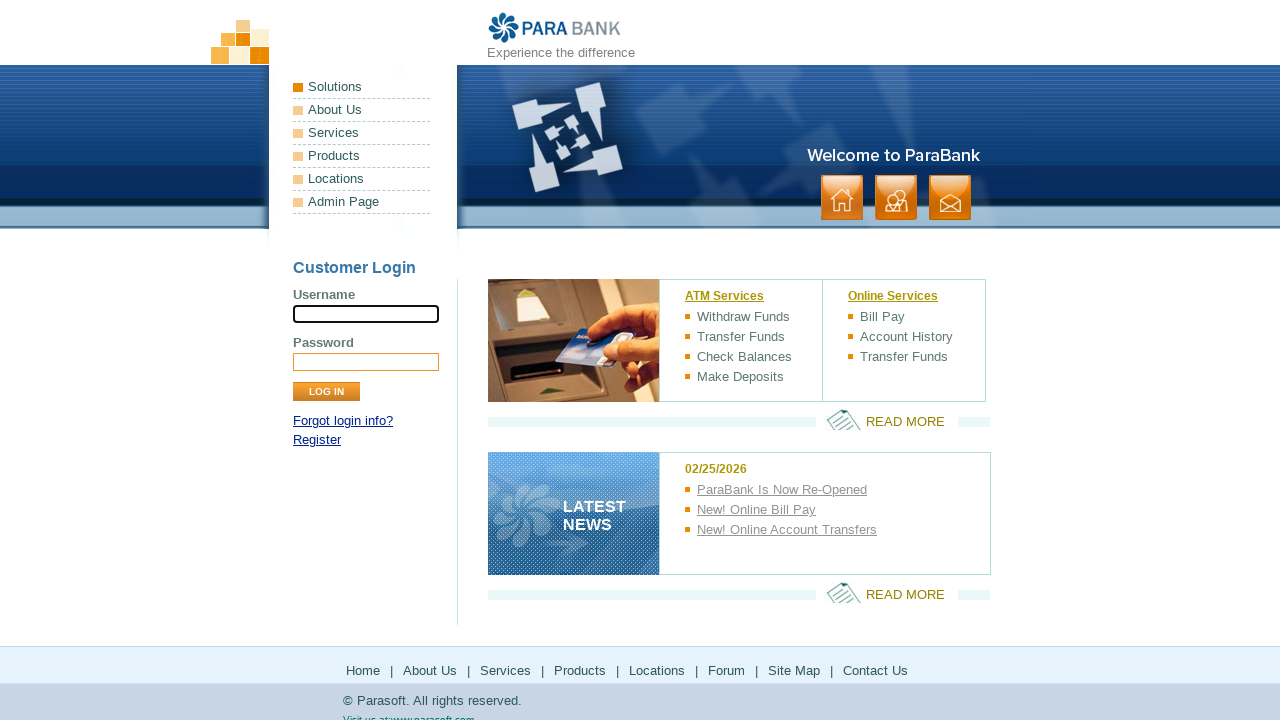

Clicked Register link to navigate to registration page at (317, 440) on xpath=//a[normalize-space()='Register']
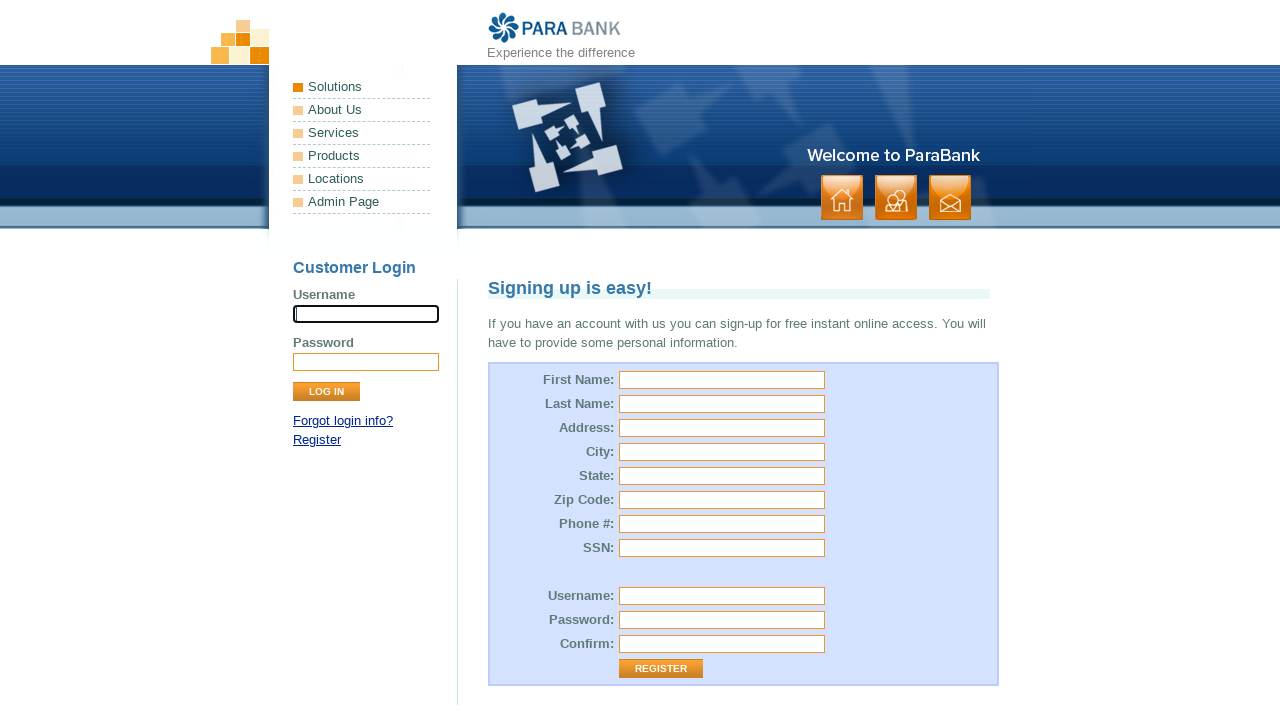

Filled first name field with 'David' on #customer\.firstName
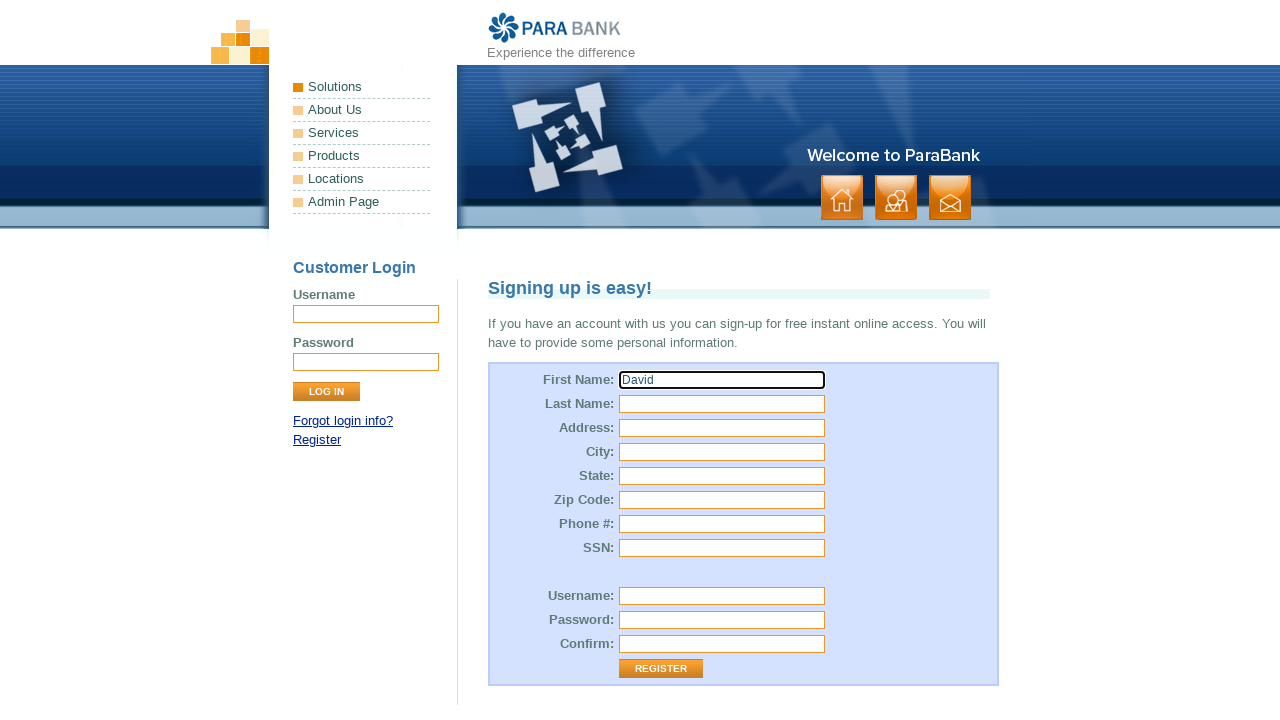

Filled last name field with 'McDonald' on input[name='customer.lastName']
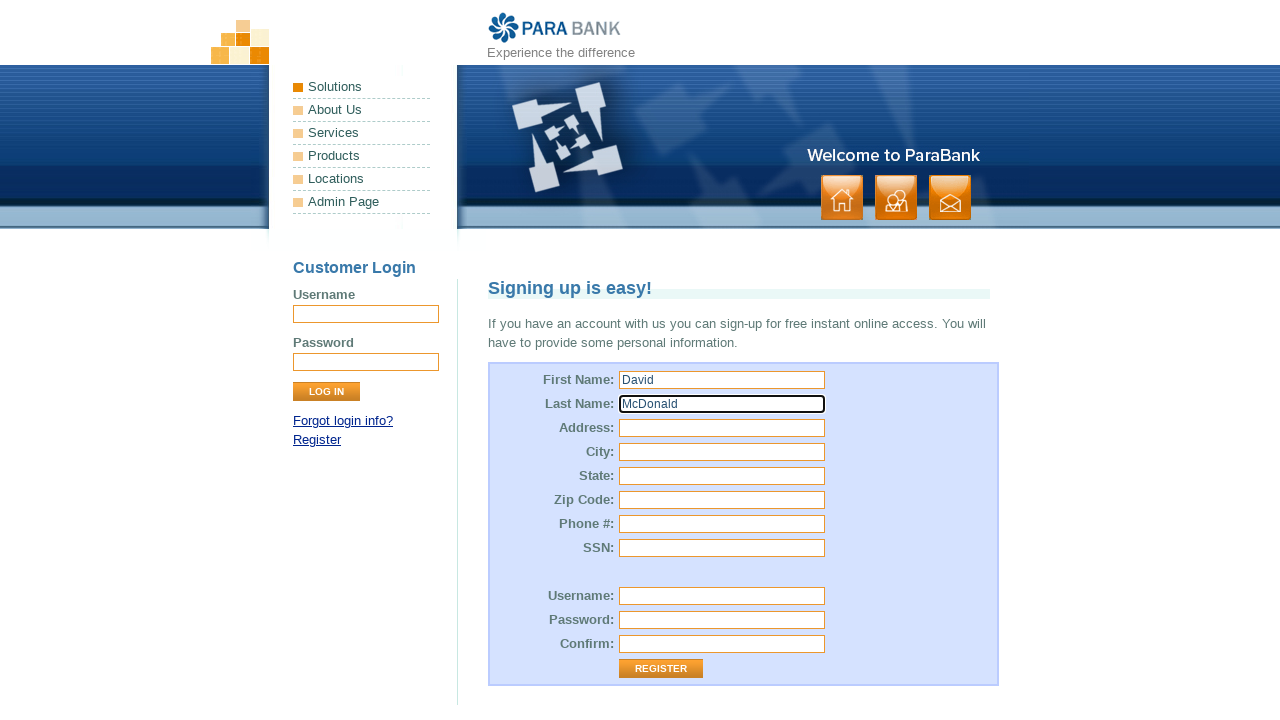

Filled street address field with 'Ruth Avenue' on input[id='customer.address.street']
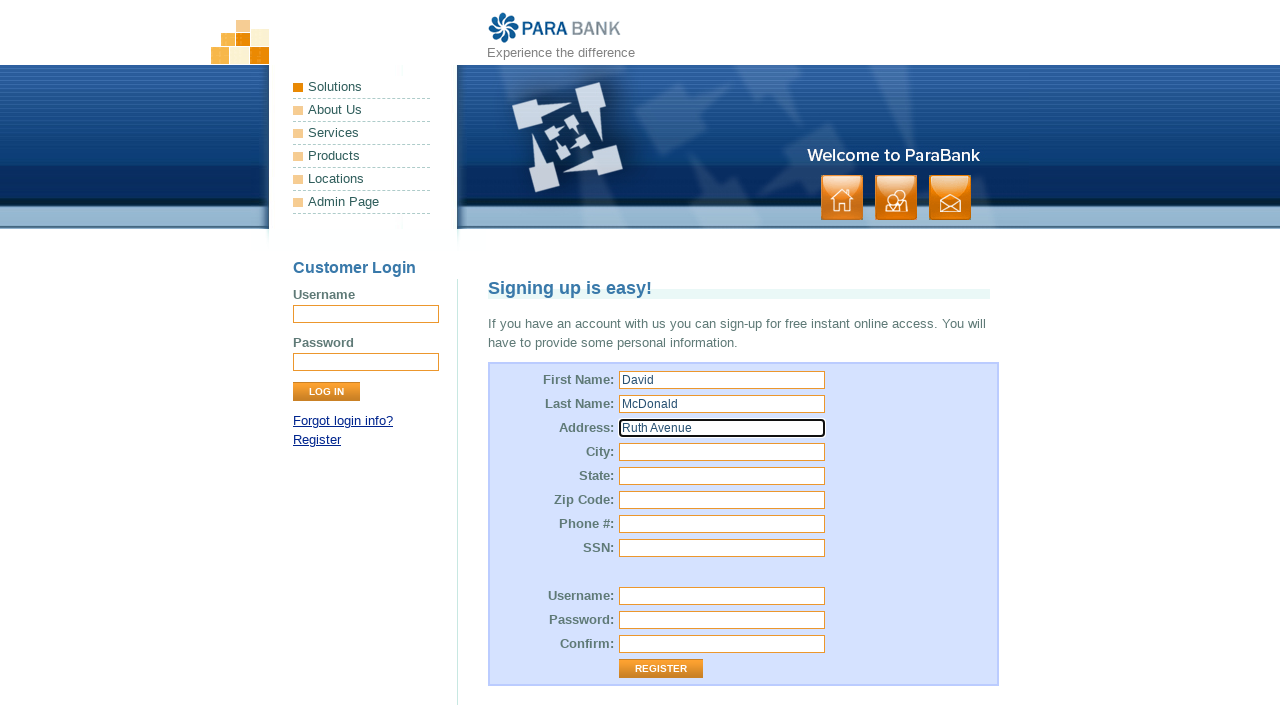

Filled city field with 'Toronto' on #customer\.address\.city
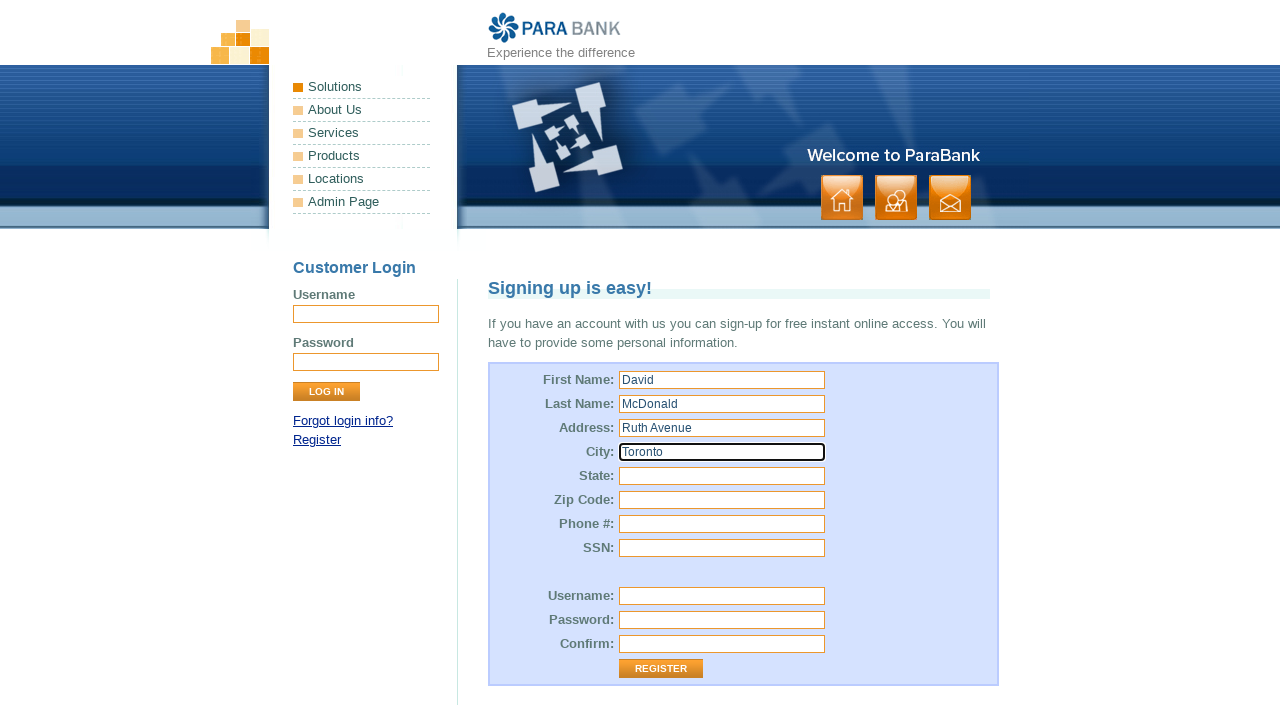

Filled state field with 'Ontario' on #customer\.address\.state
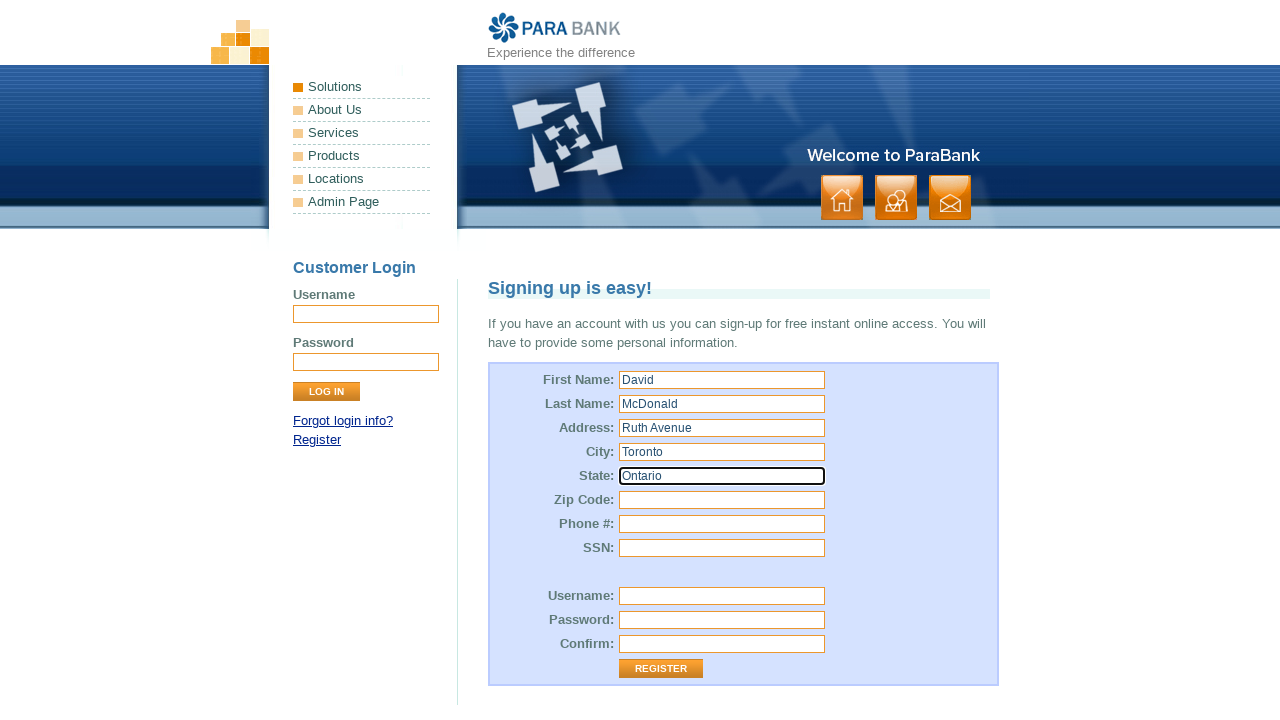

Filled zip code field with 'LSD145' on #customer\.address\.zipCode
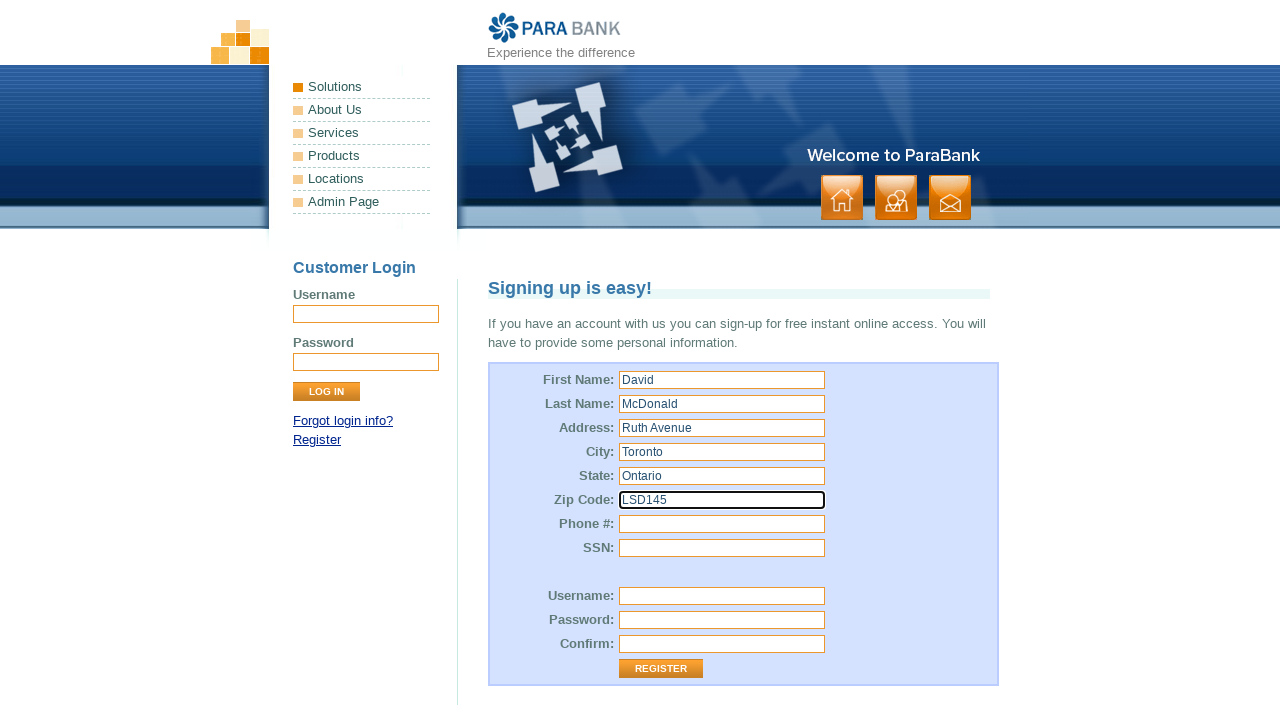

Filled phone number field with '789456123' on #customer\.phoneNumber
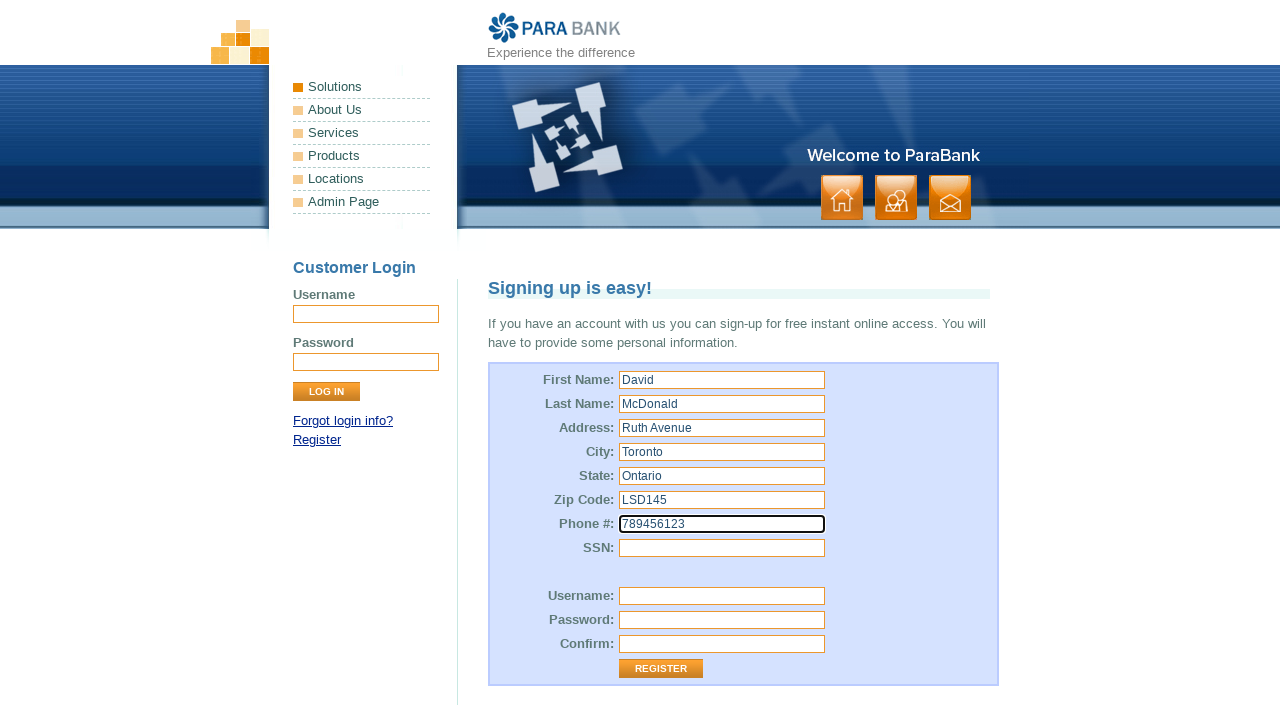

Filled SSN field with '789456123' on #customer\.ssn
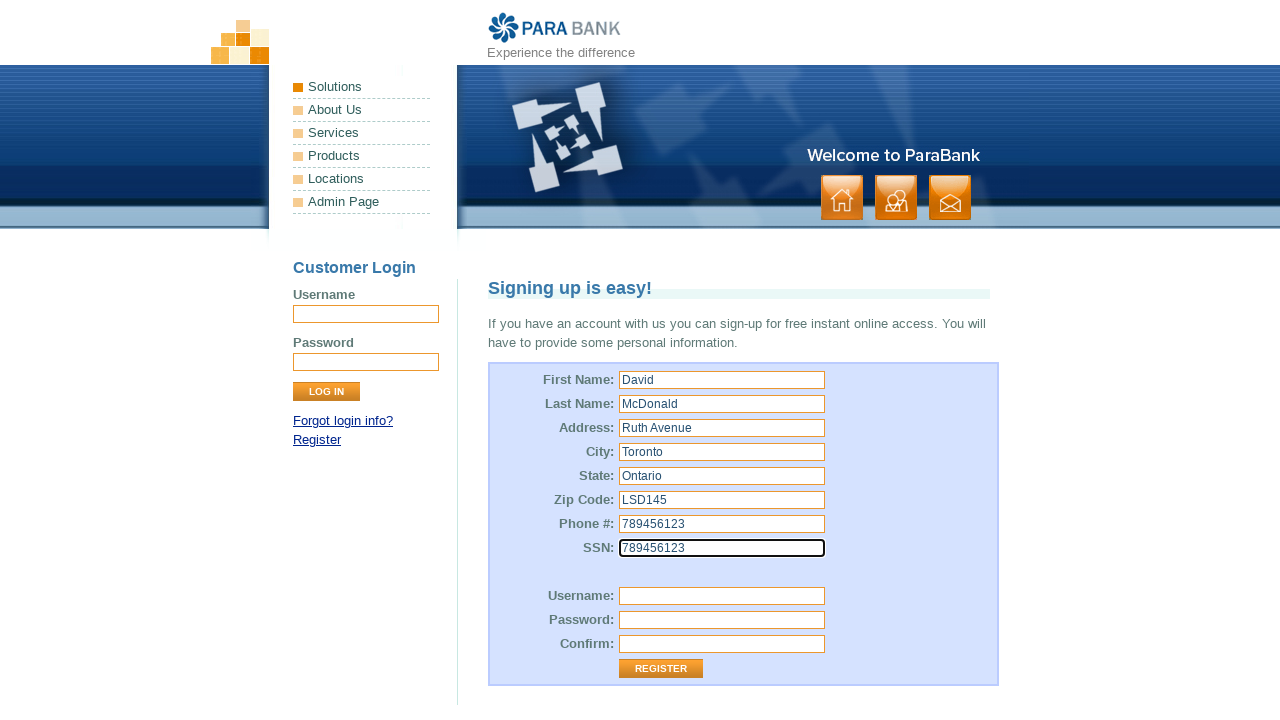

Filled username field with 'davidmc' on #customer\.username
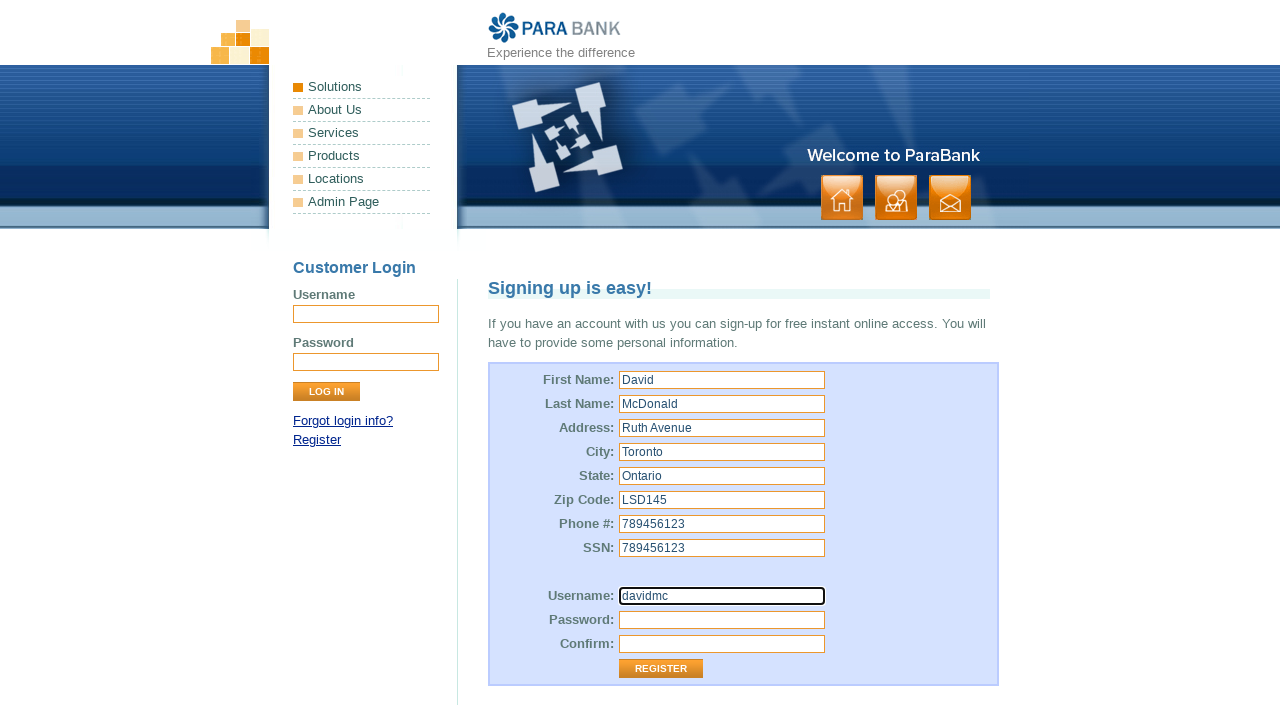

Filled password field with 'davidmc' on #customer\.password
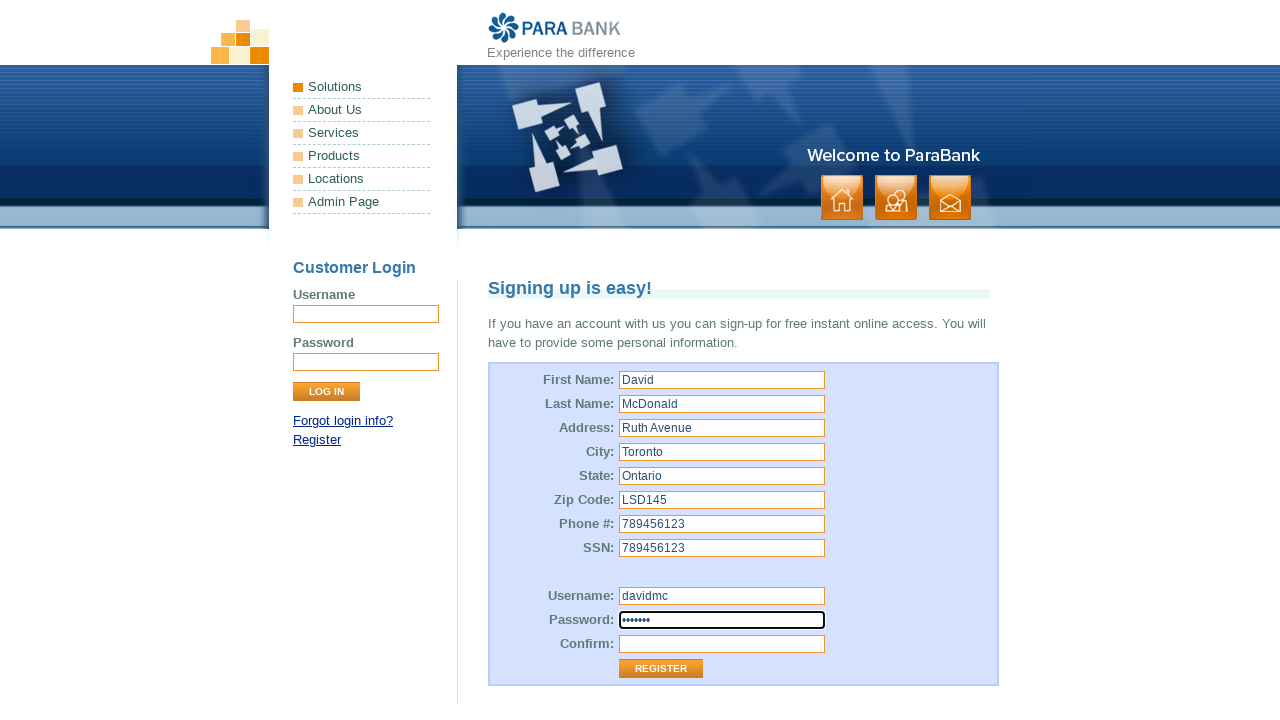

Filled repeated password field with 'davidmc' on #repeatedPassword
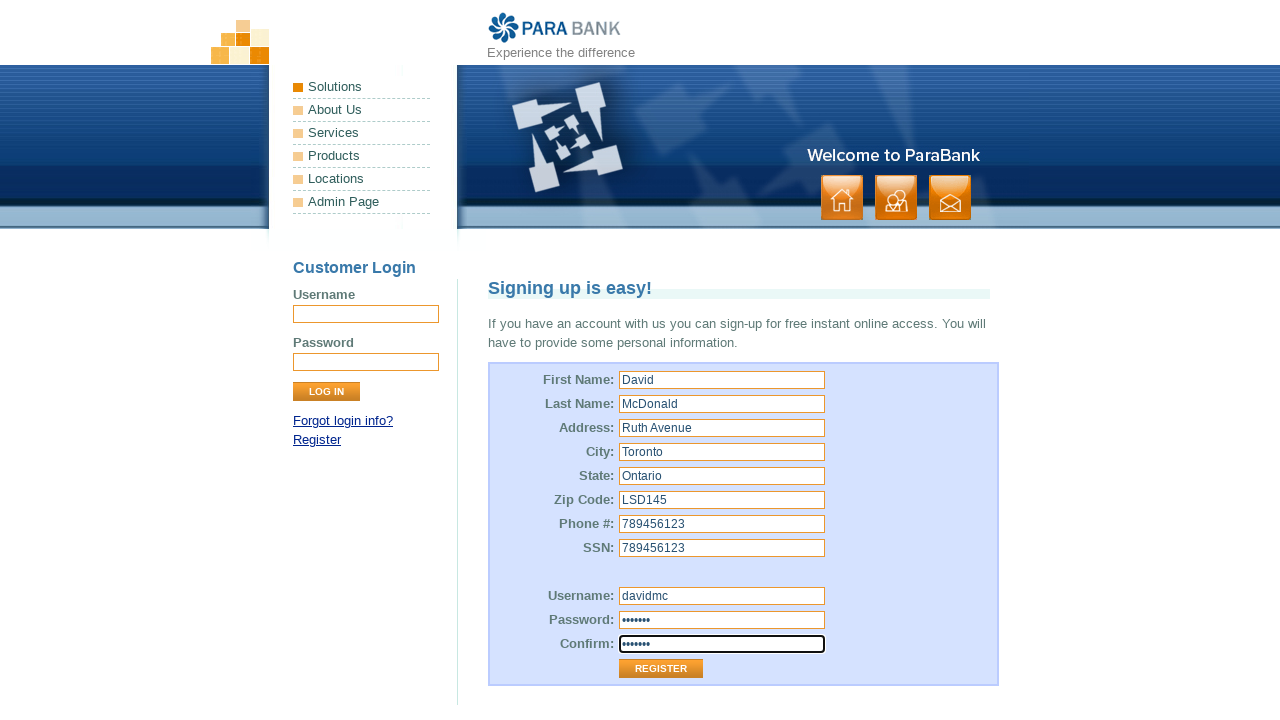

Clicked Register button to submit the user registration form at (661, 669) on xpath=//input[@value='Register']
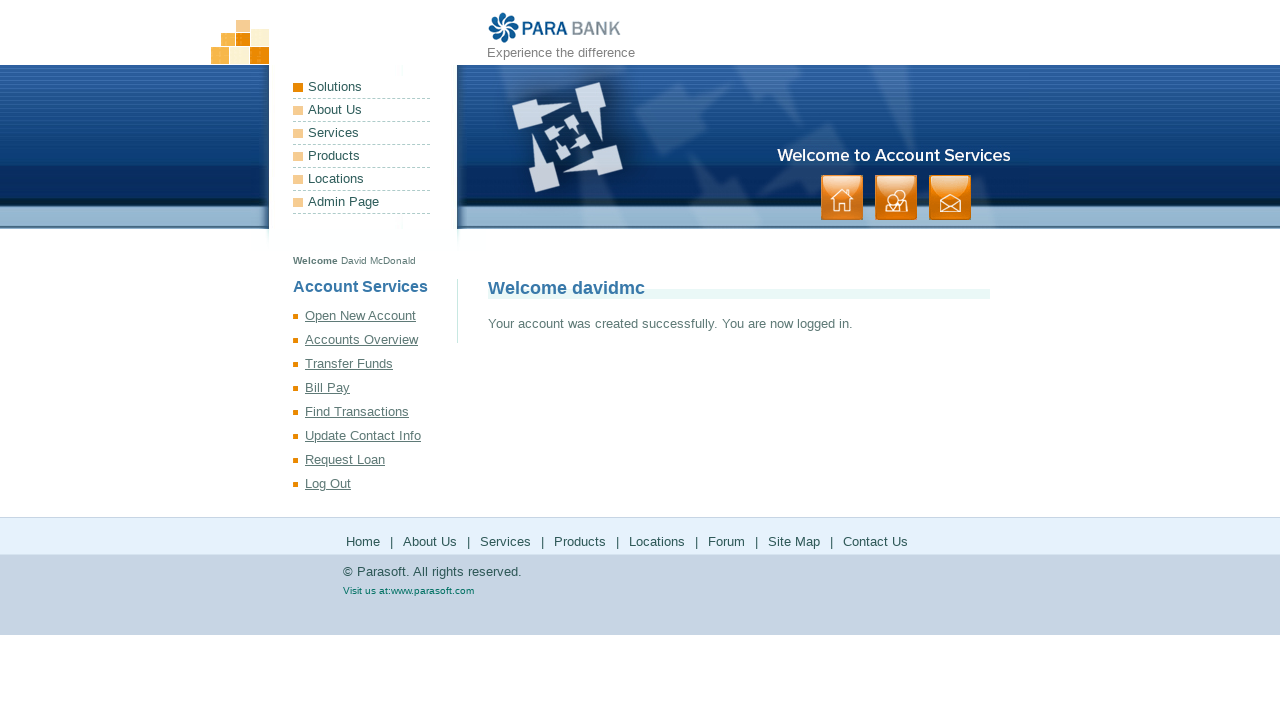

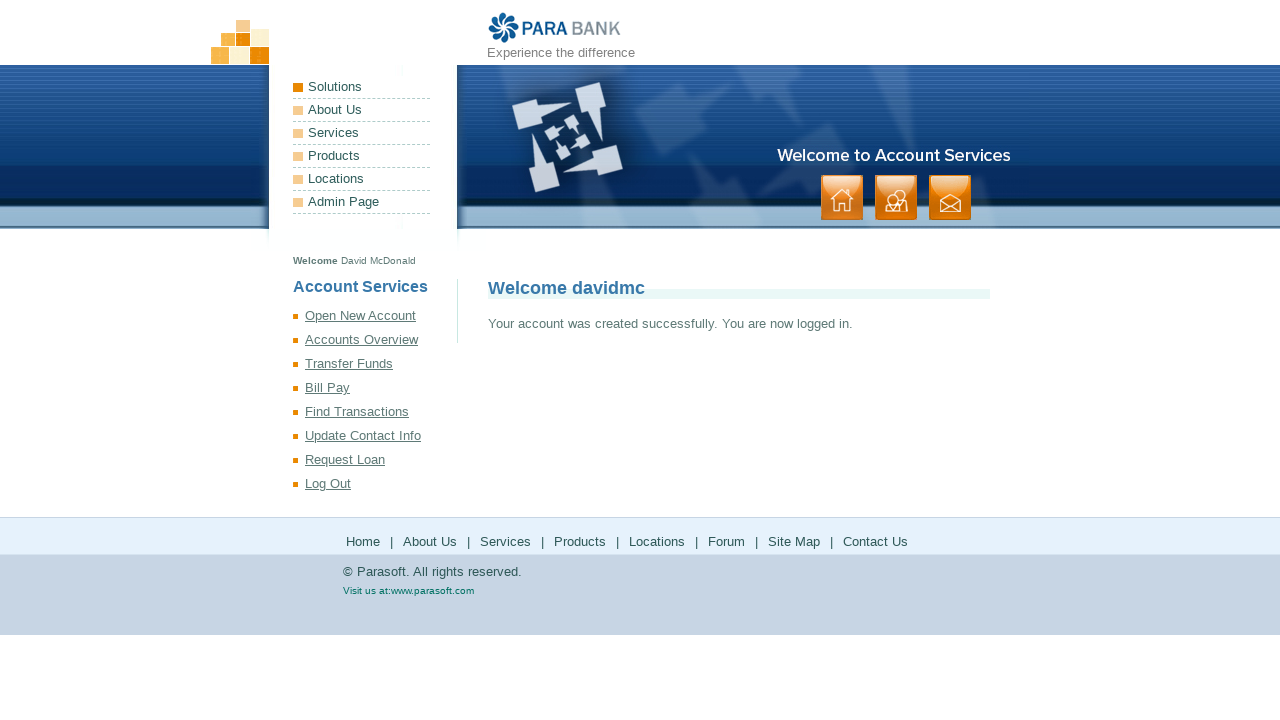